Navigates through pagination to find a specific item (Strawberry) in a table and retrieves its price

Starting URL: https://rahulshettyacademy.com/seleniumPractise/#/offers

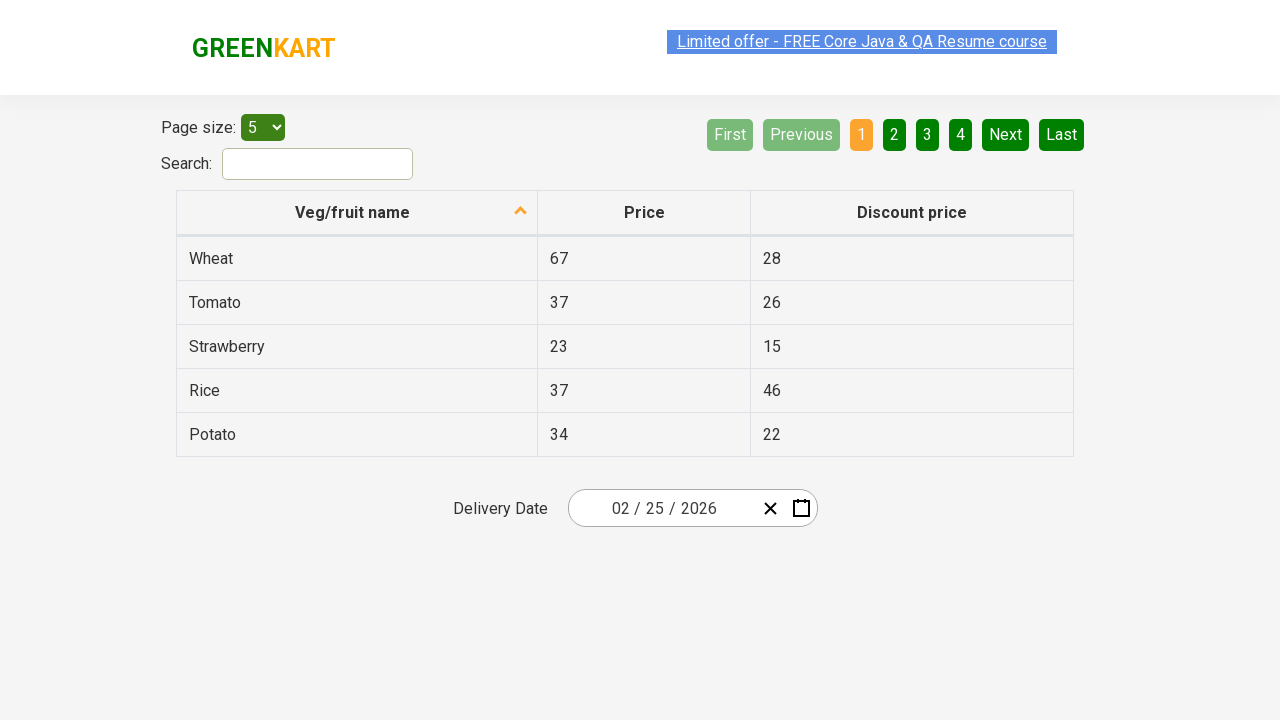

Located all product names in current page
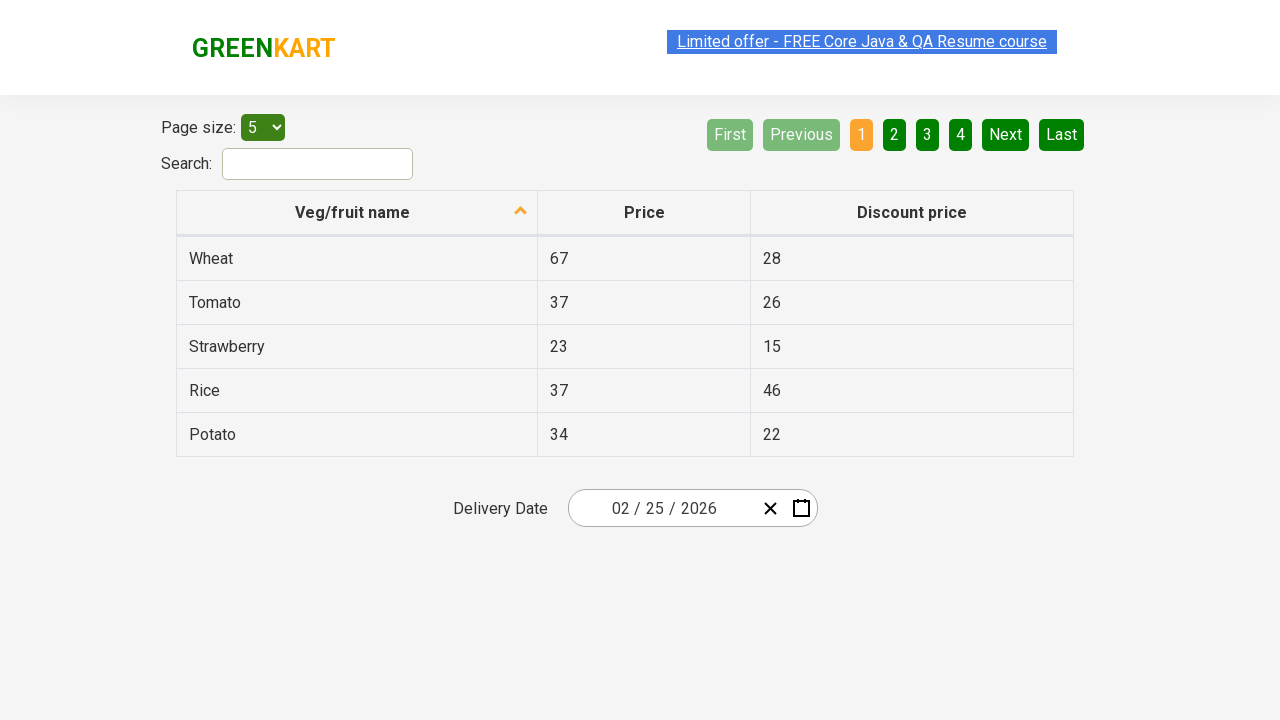

Counted 5 rows in current page
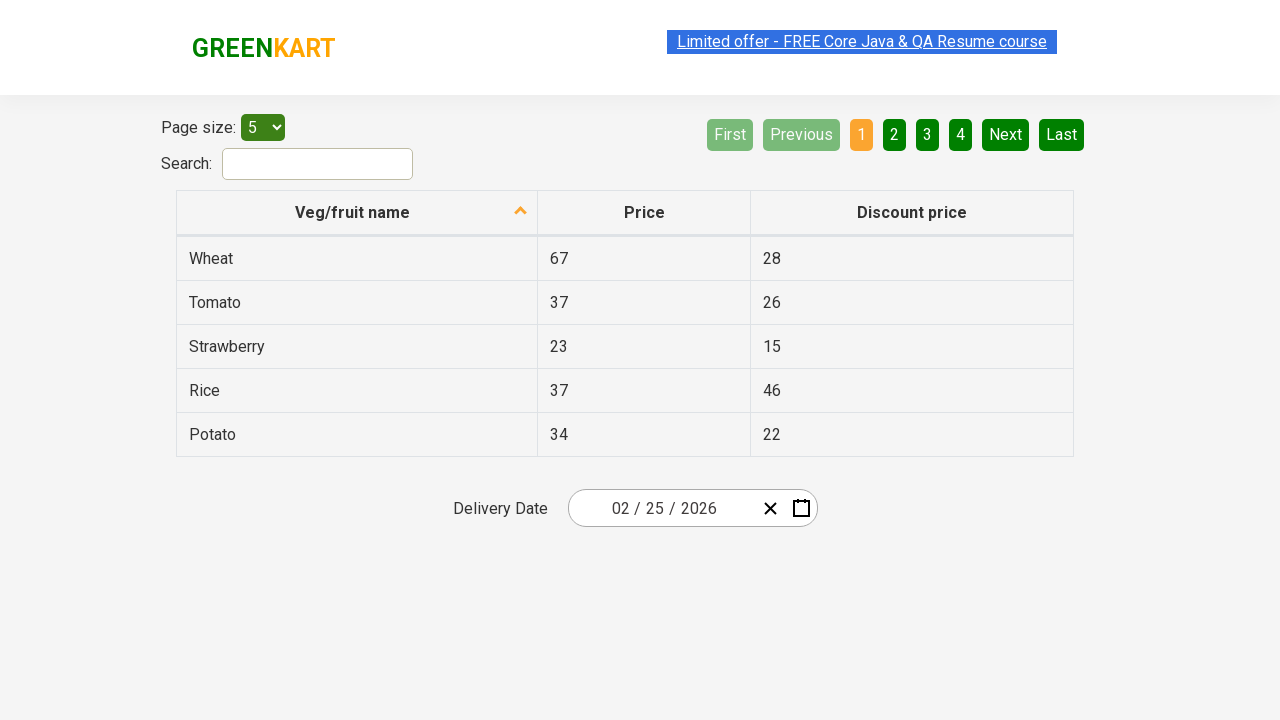

Retrieved text content from row 1: 'Wheat'
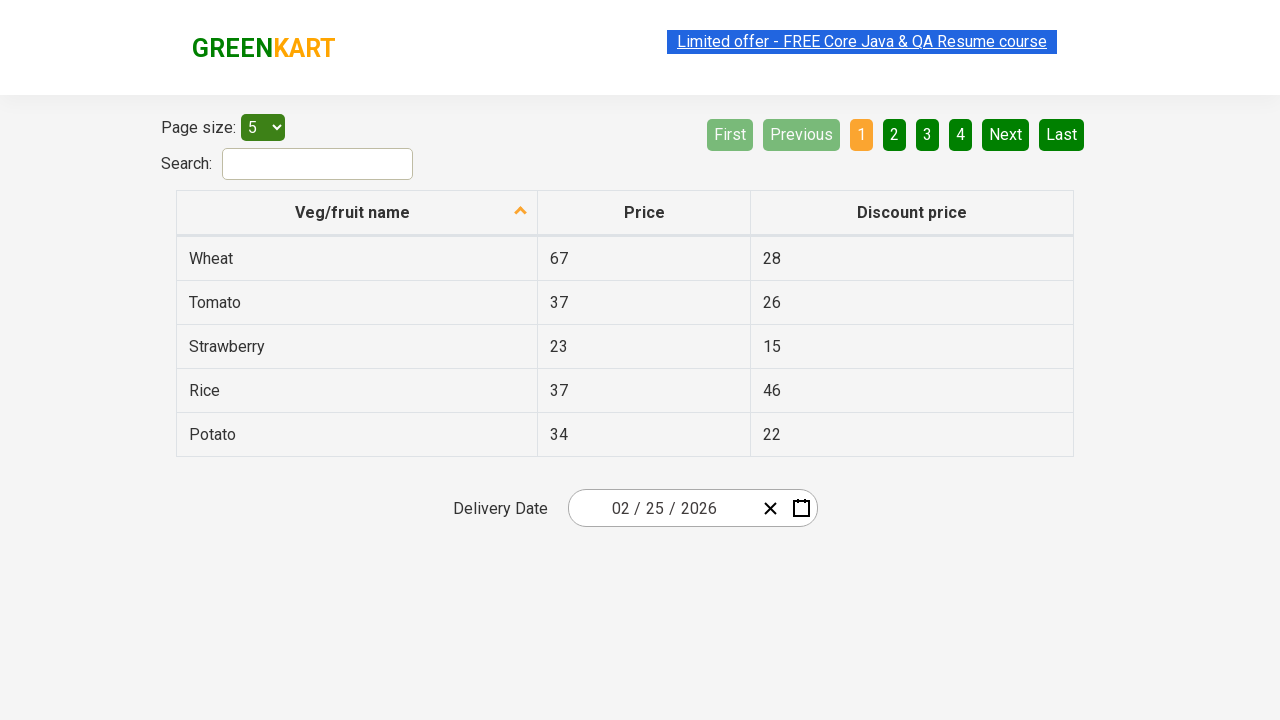

Retrieved text content from row 2: 'Tomato'
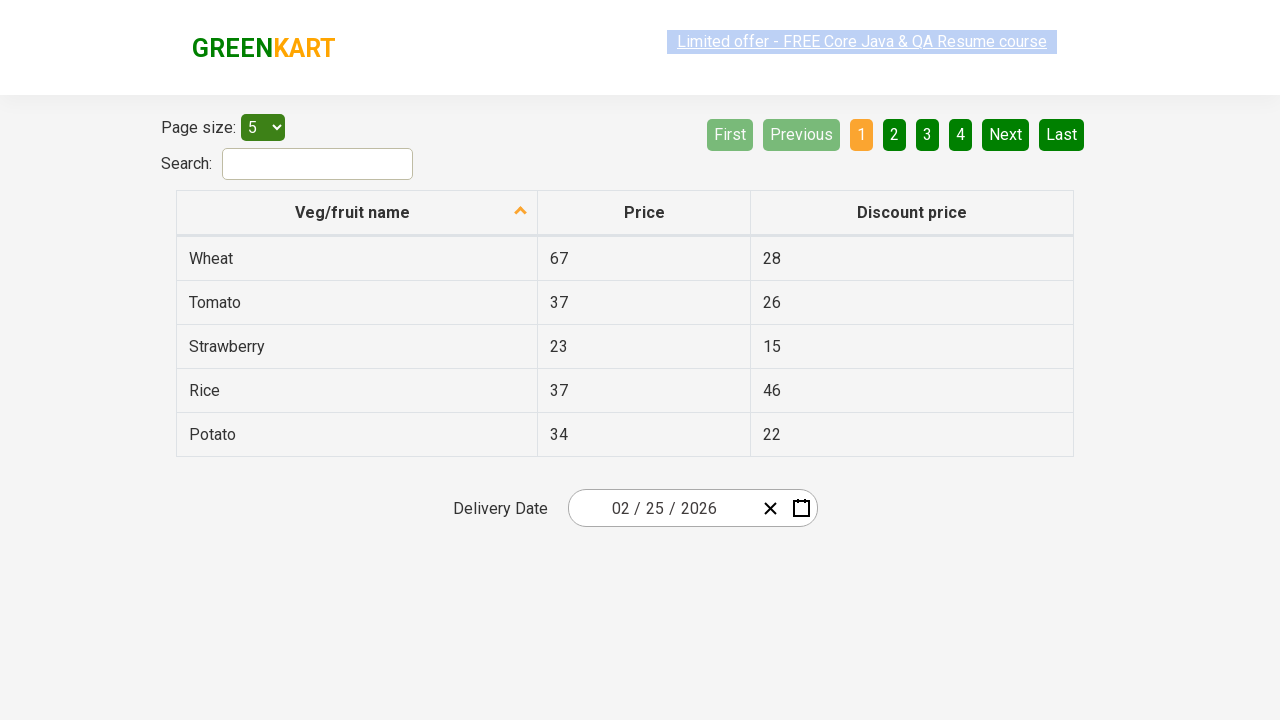

Retrieved text content from row 3: 'Strawberry'
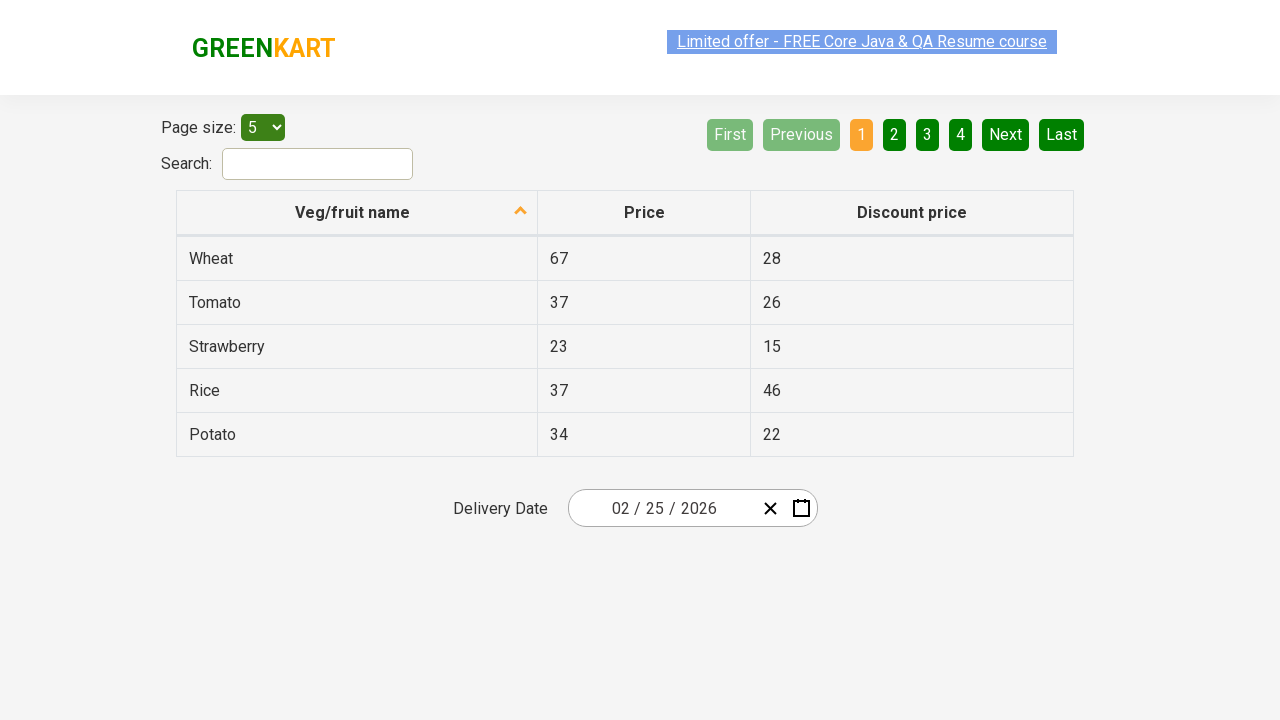

Found Strawberry! Retrieved price: 23
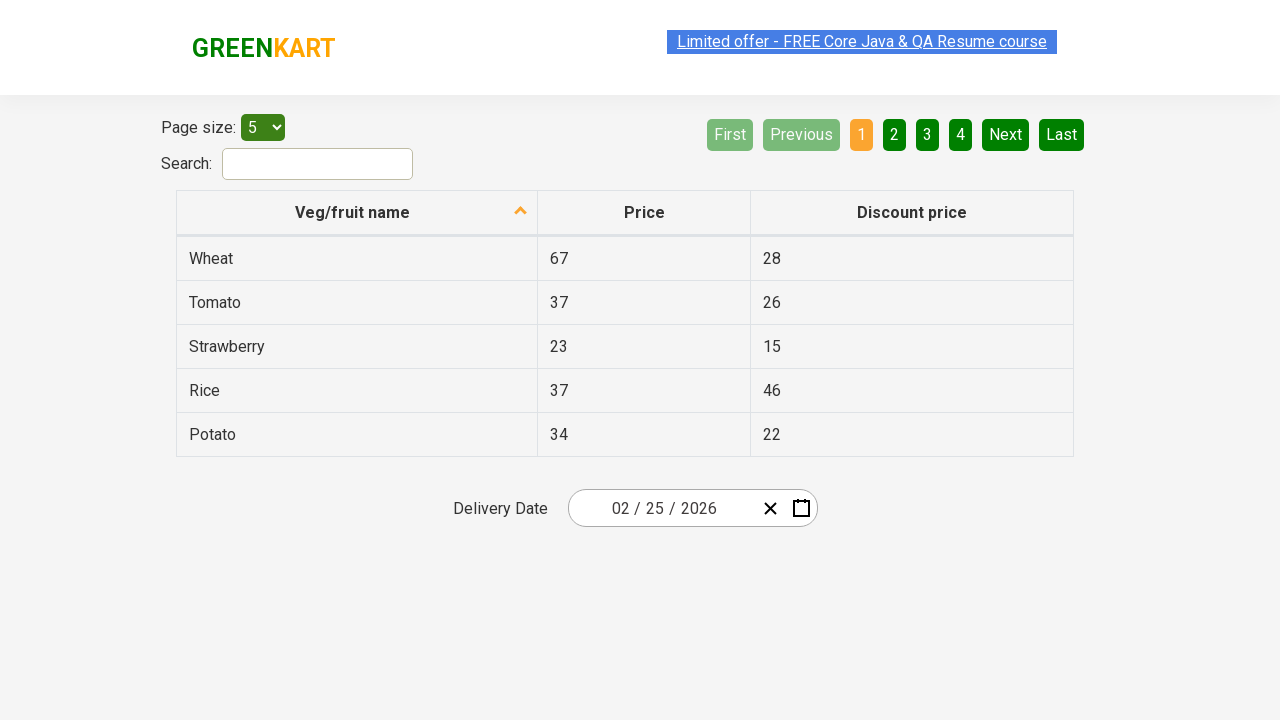

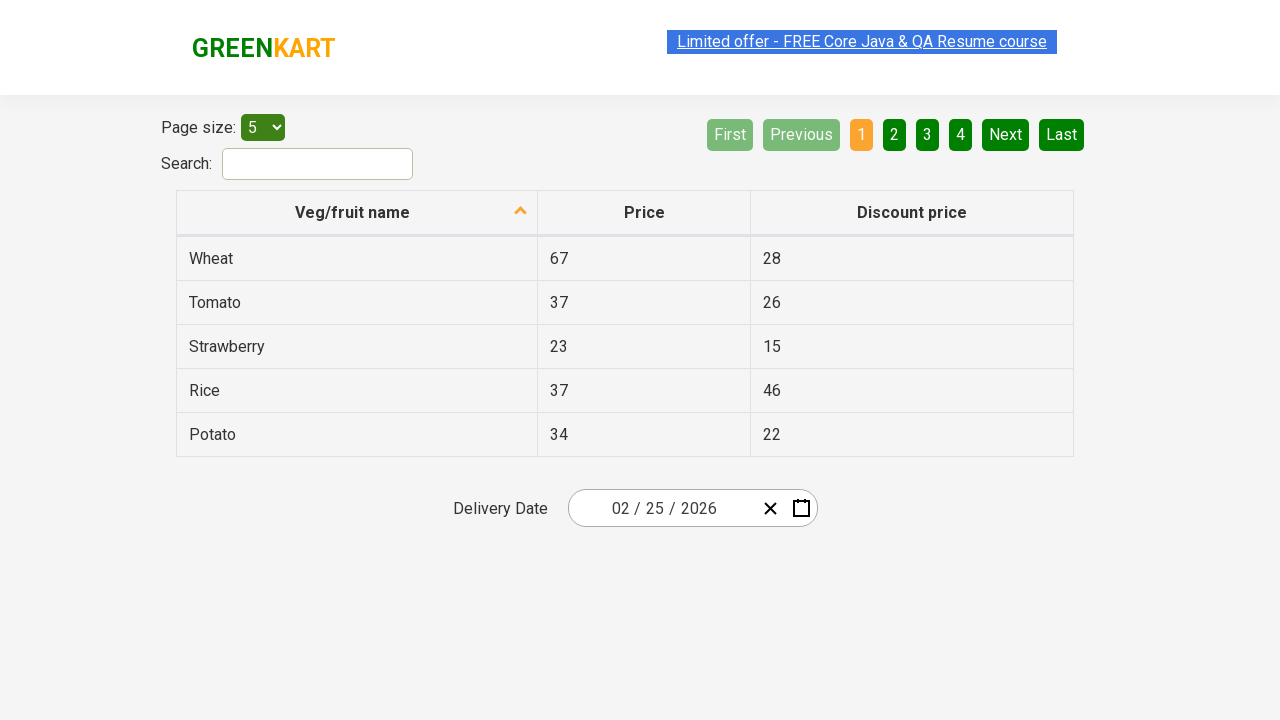